Navigates to RedBus website with notifications disabled to test basic page loading

Starting URL: https://www.redbus.in

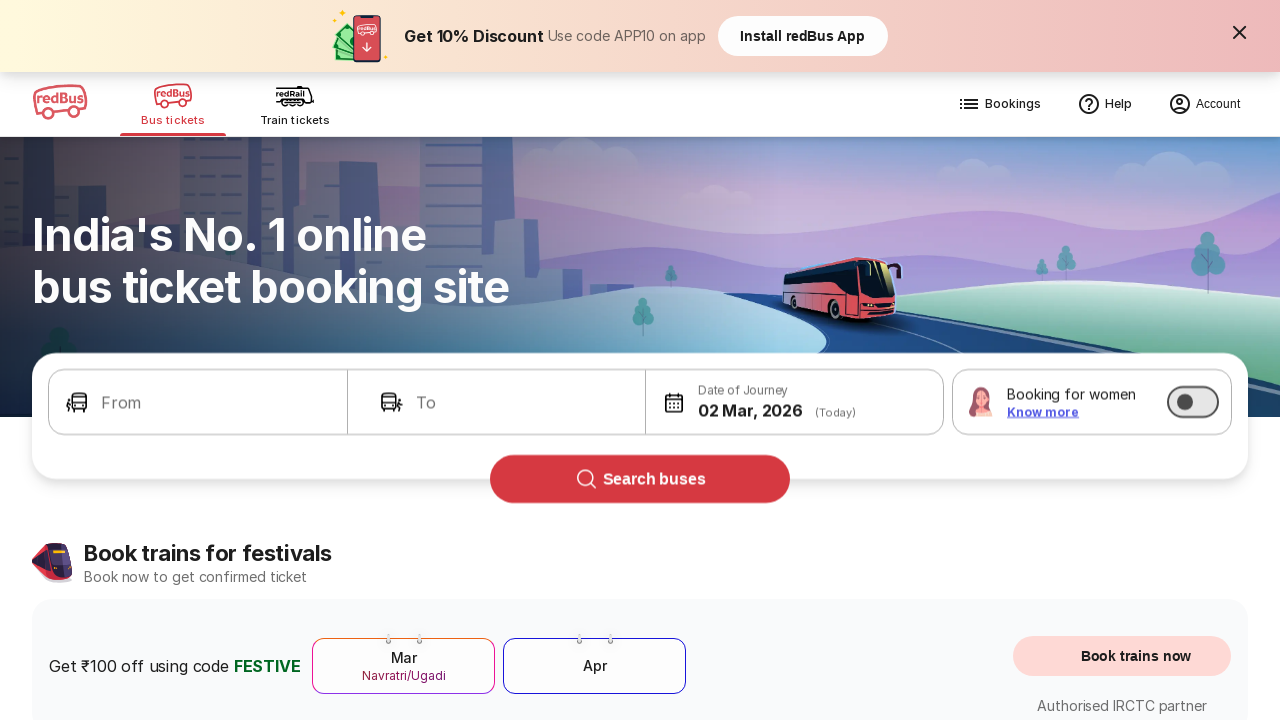

RedBus website loaded with notifications disabled
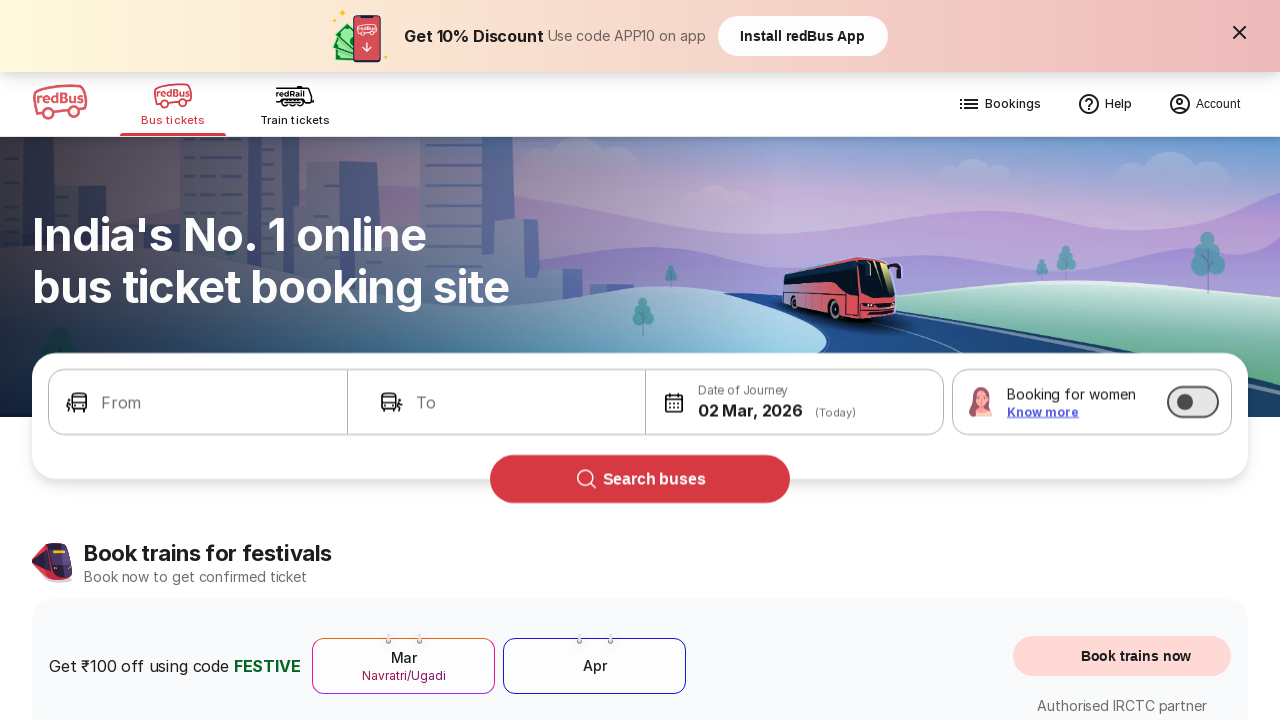

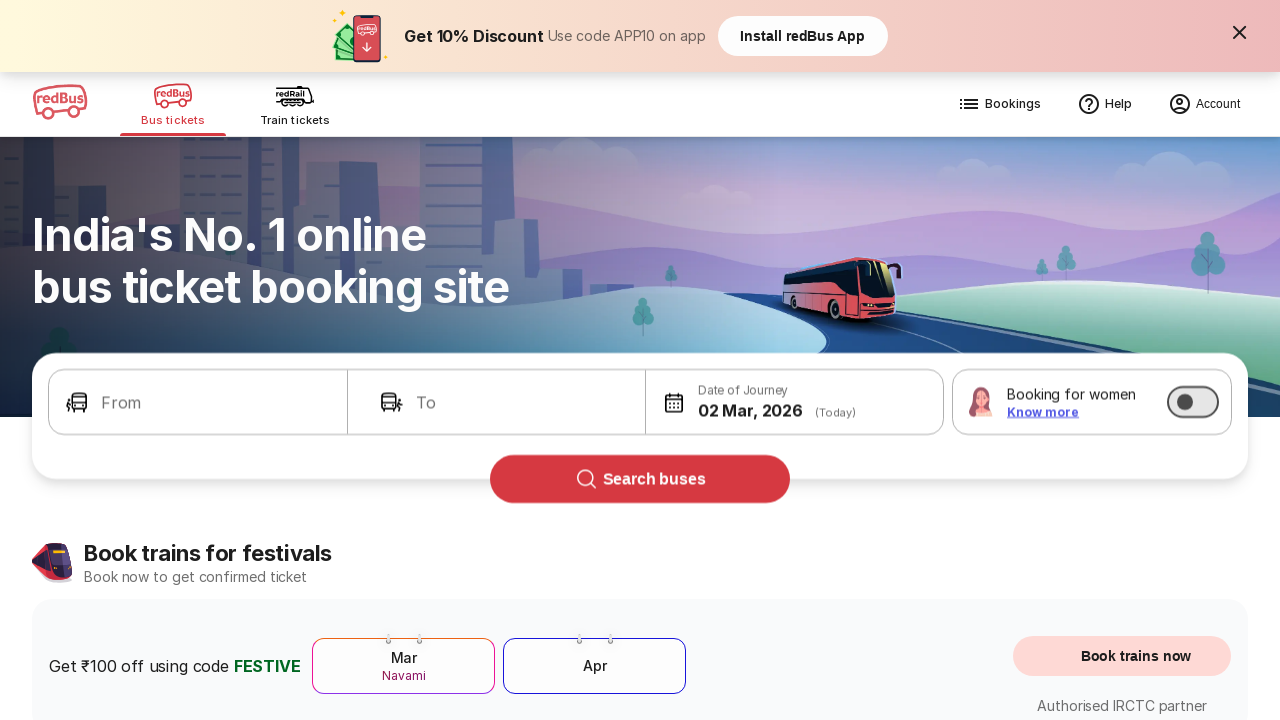